Tests that the table headers on Browse Languages page contain expected columns

Starting URL: http://www.99-bottles-of-beer.net/

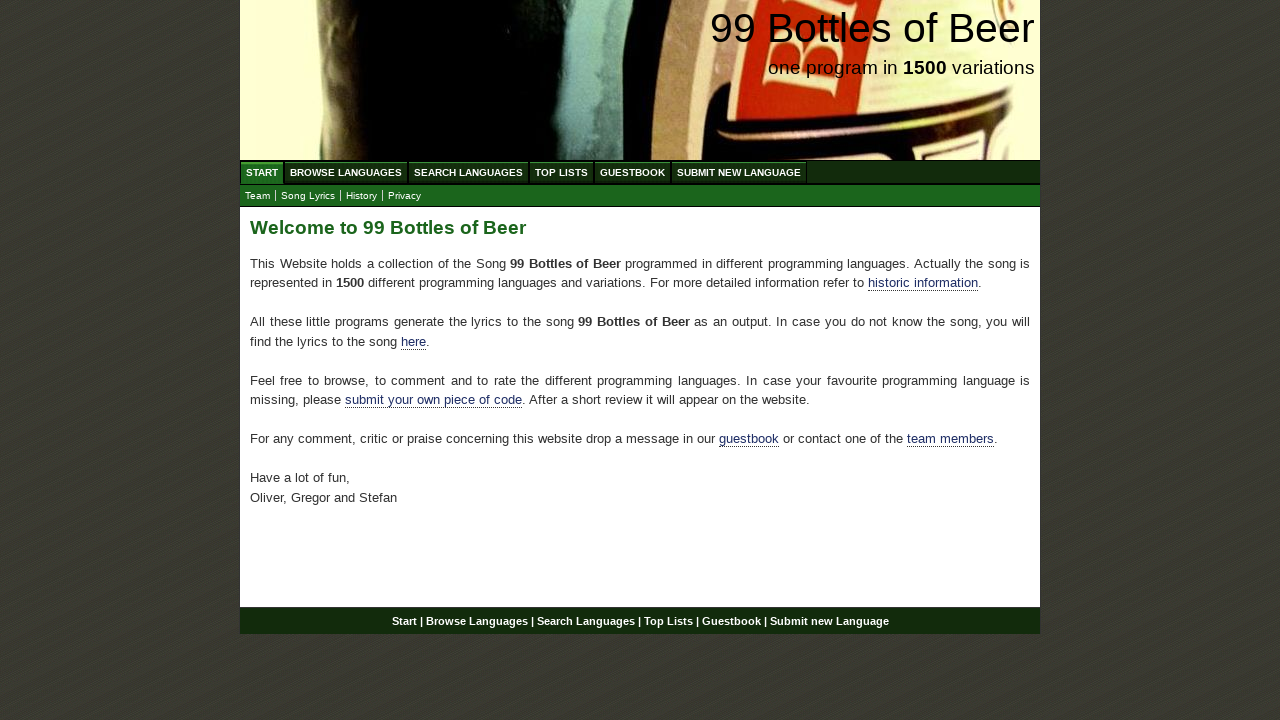

Clicked Browse Languages menu link at (346, 172) on a[href='/abc.html']
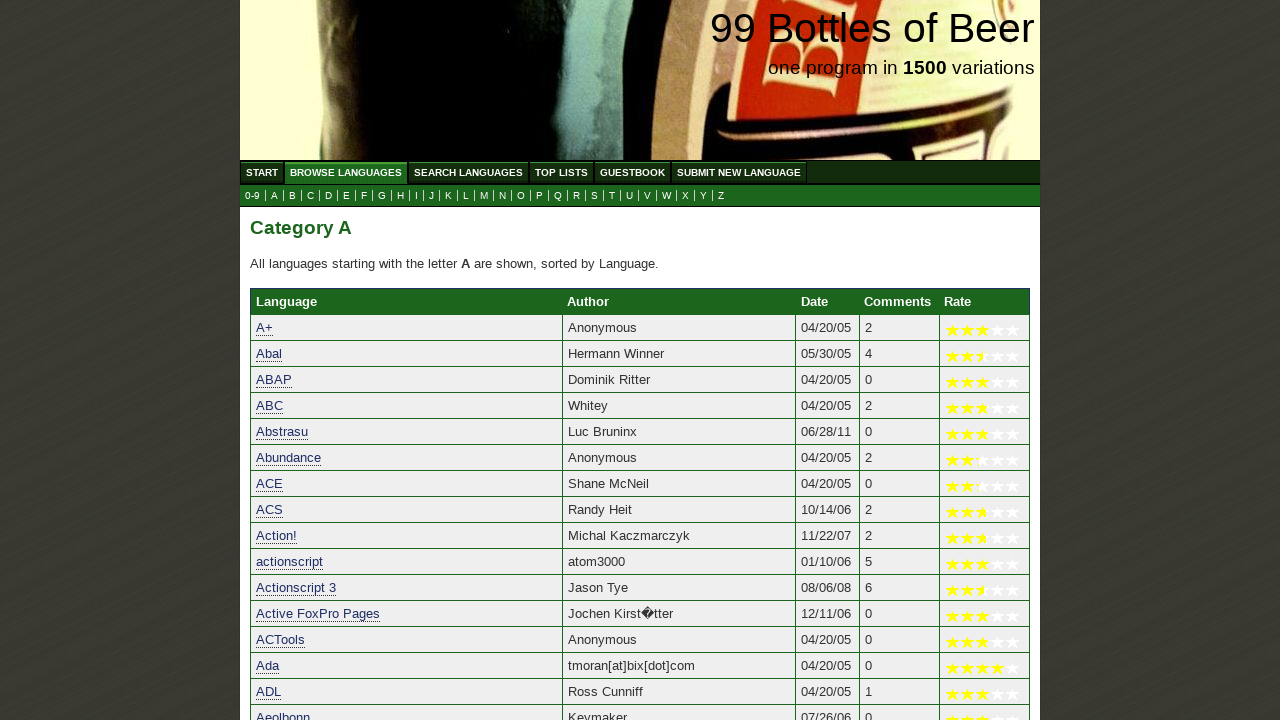

Table headers loaded
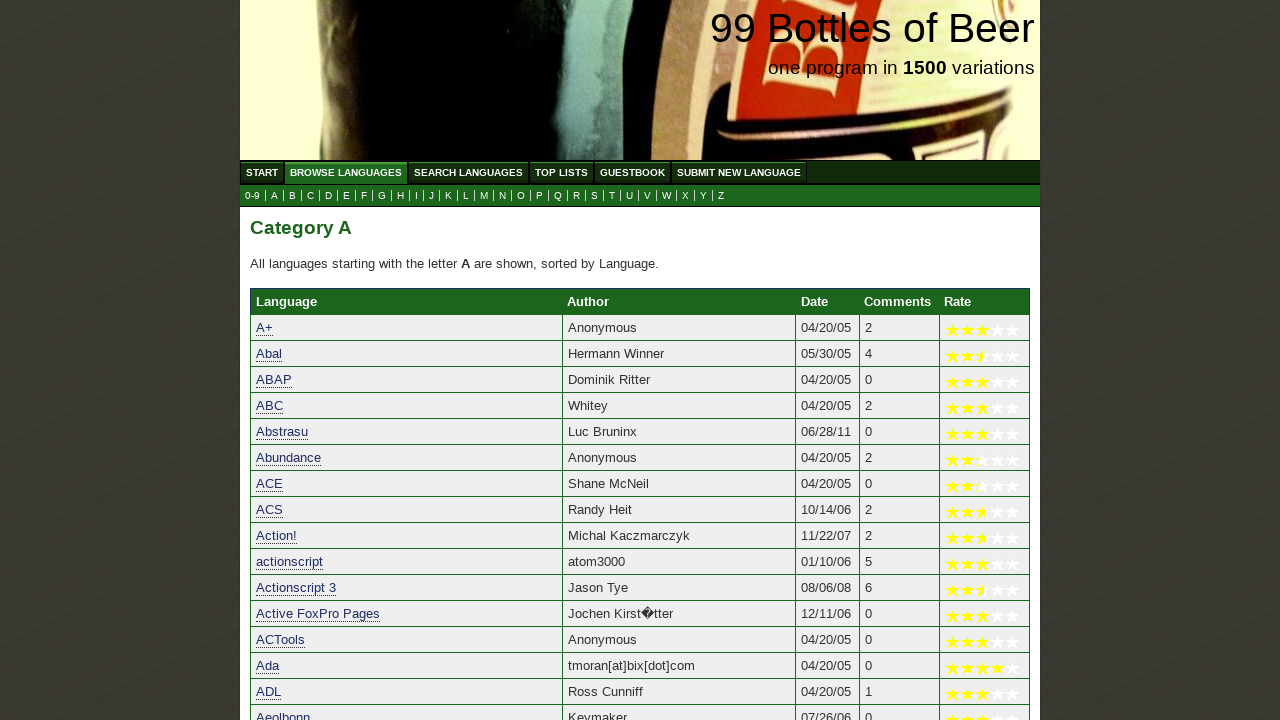

Retrieved all table header elements
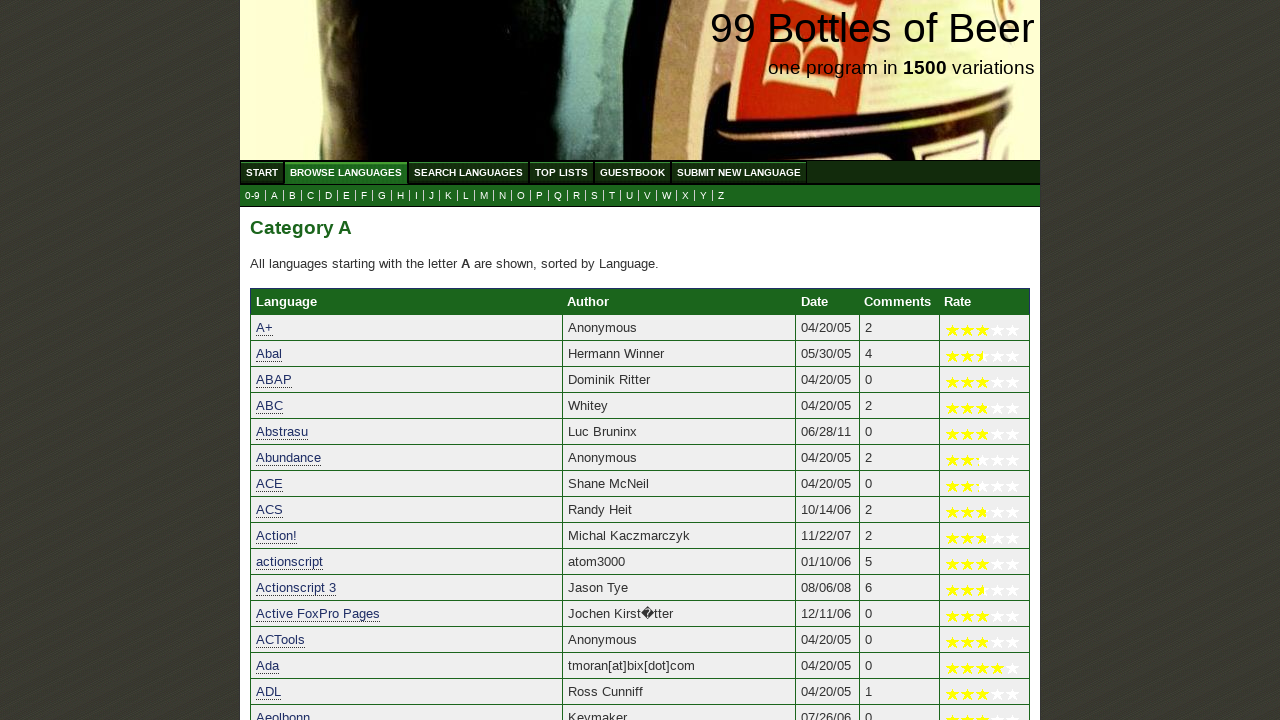

Extracted text content from all headers
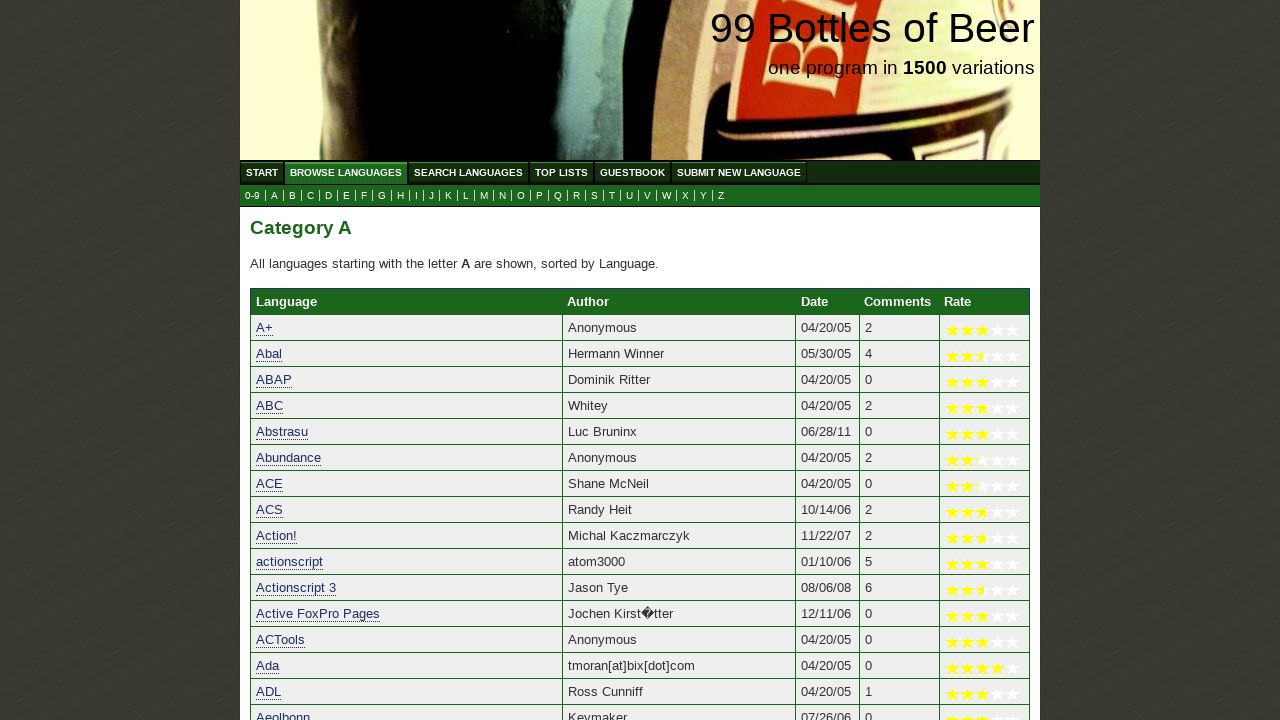

Verified table headers match expected columns: Language, Author, Date, Comments, Rate
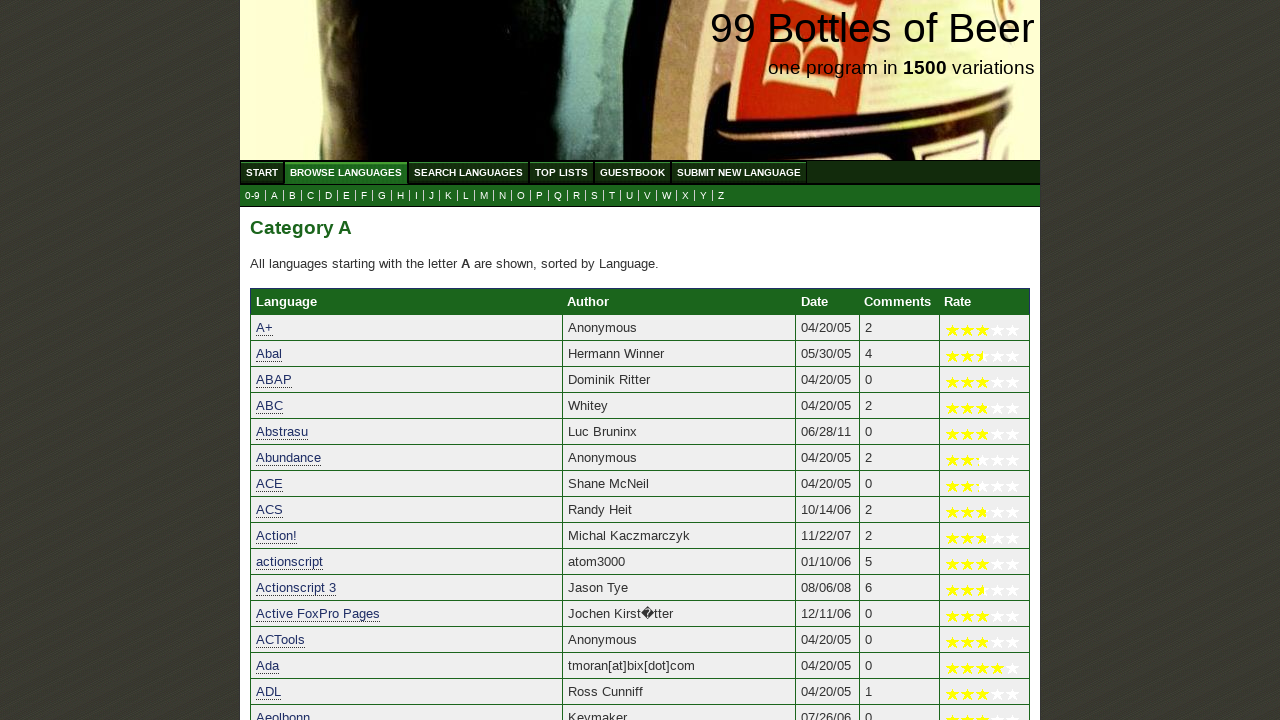

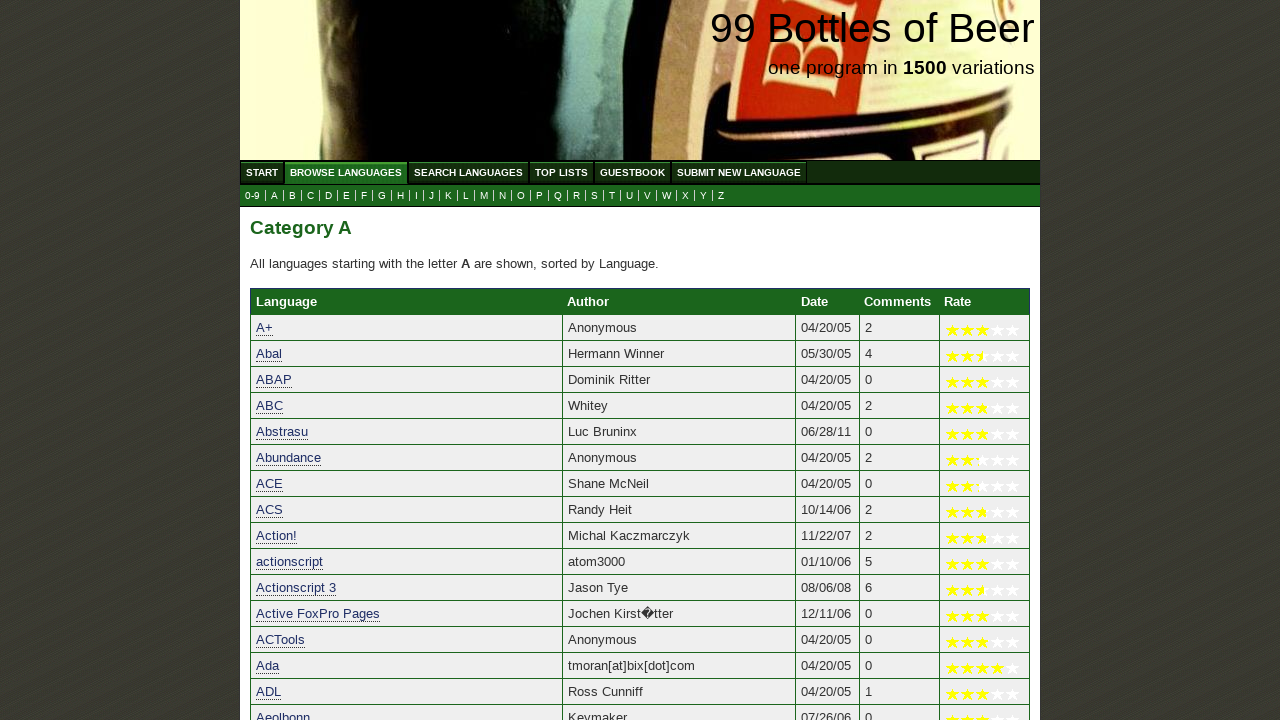